Tests form submission by entering first name, last name, and company name, then handling the alert

Starting URL: http://automationbykrishna.com

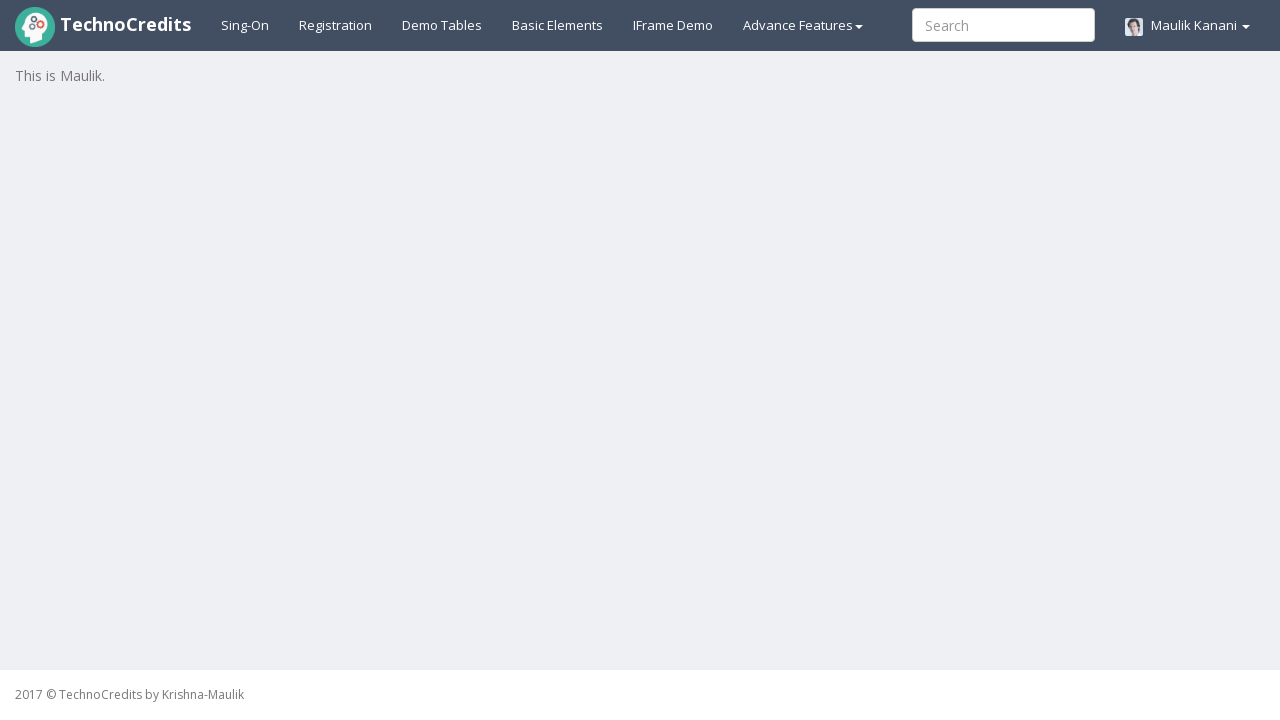

Clicked on Basic elements tab at (558, 25) on #basicelements
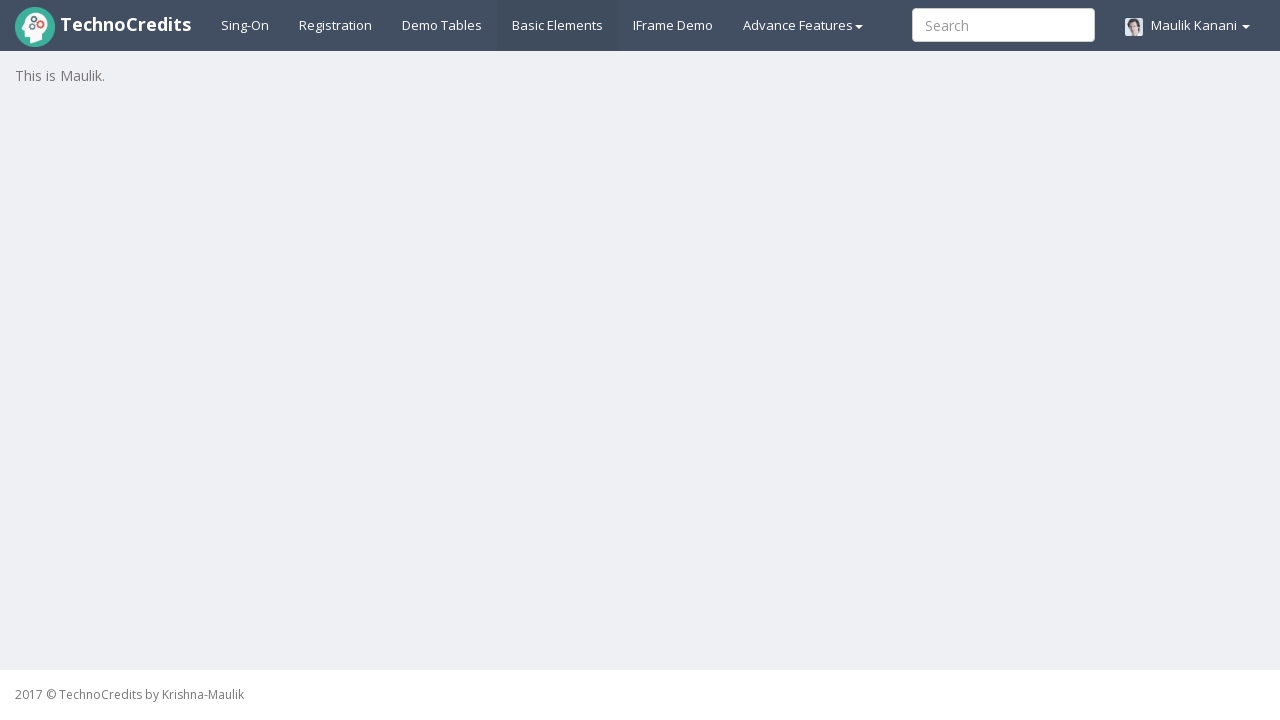

Filled first name field with 'John' on #UserFirstName
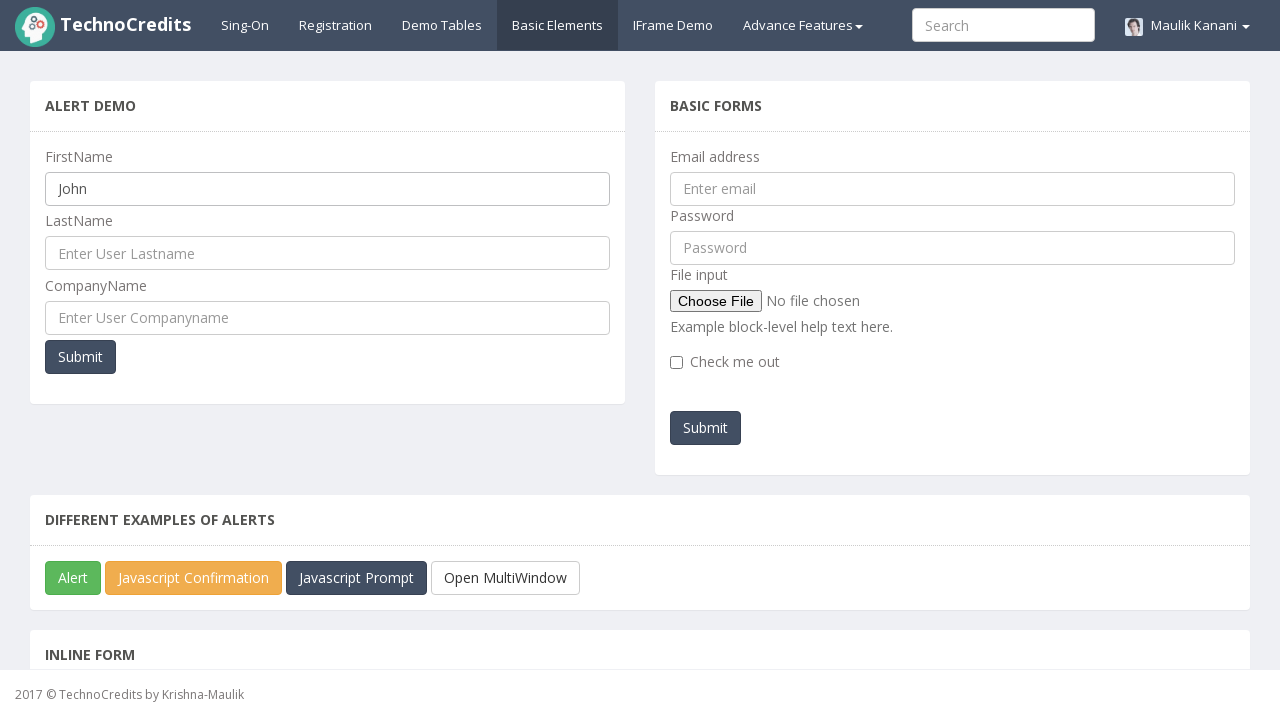

Filled last name field with 'Smith' on #UserLastName
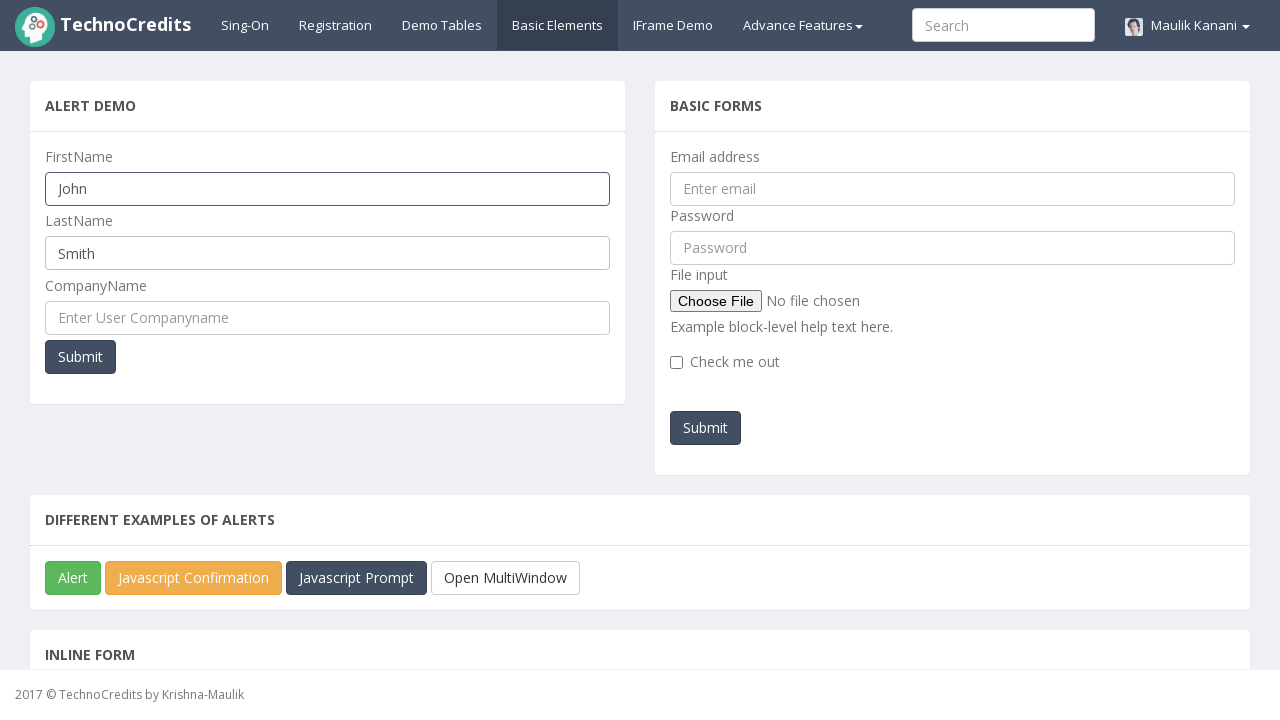

Filled company name field with 'TechCorp' on #UserCompanyName
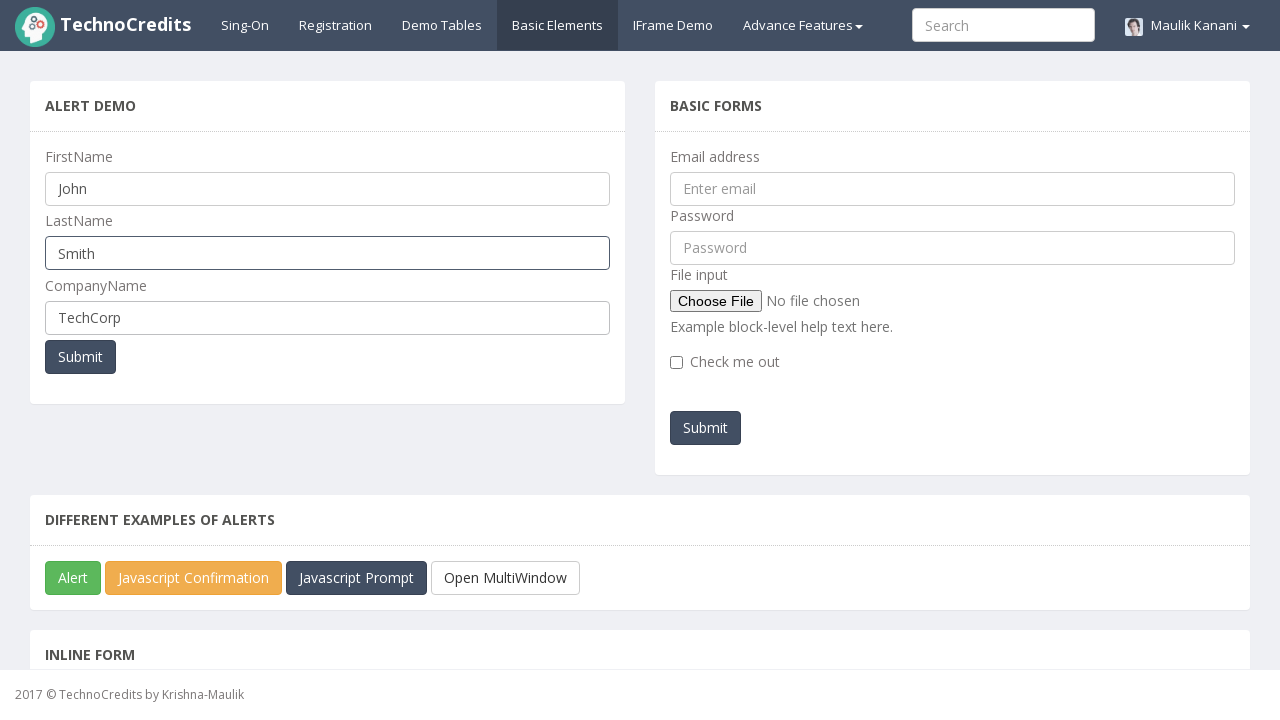

Set up alert handler to automatically accept dialogs
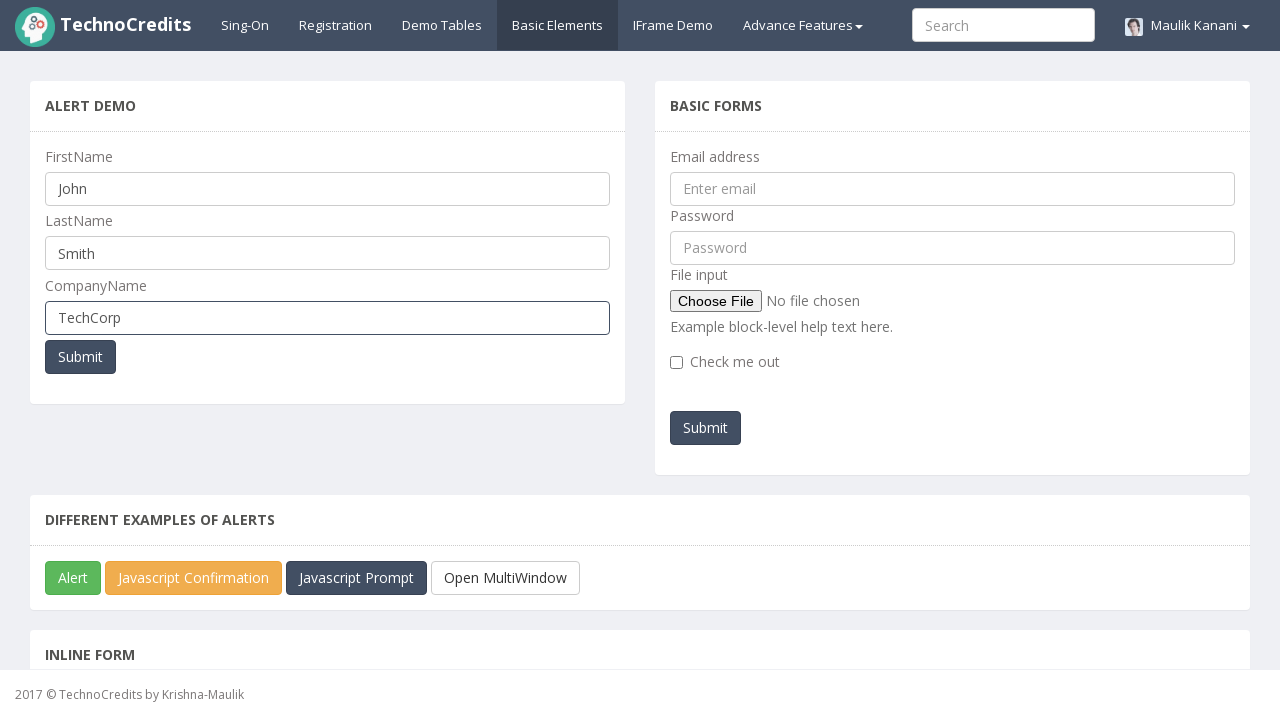

Clicked Submit button to submit the form at (80, 357) on xpath=//button[text()='Submit']
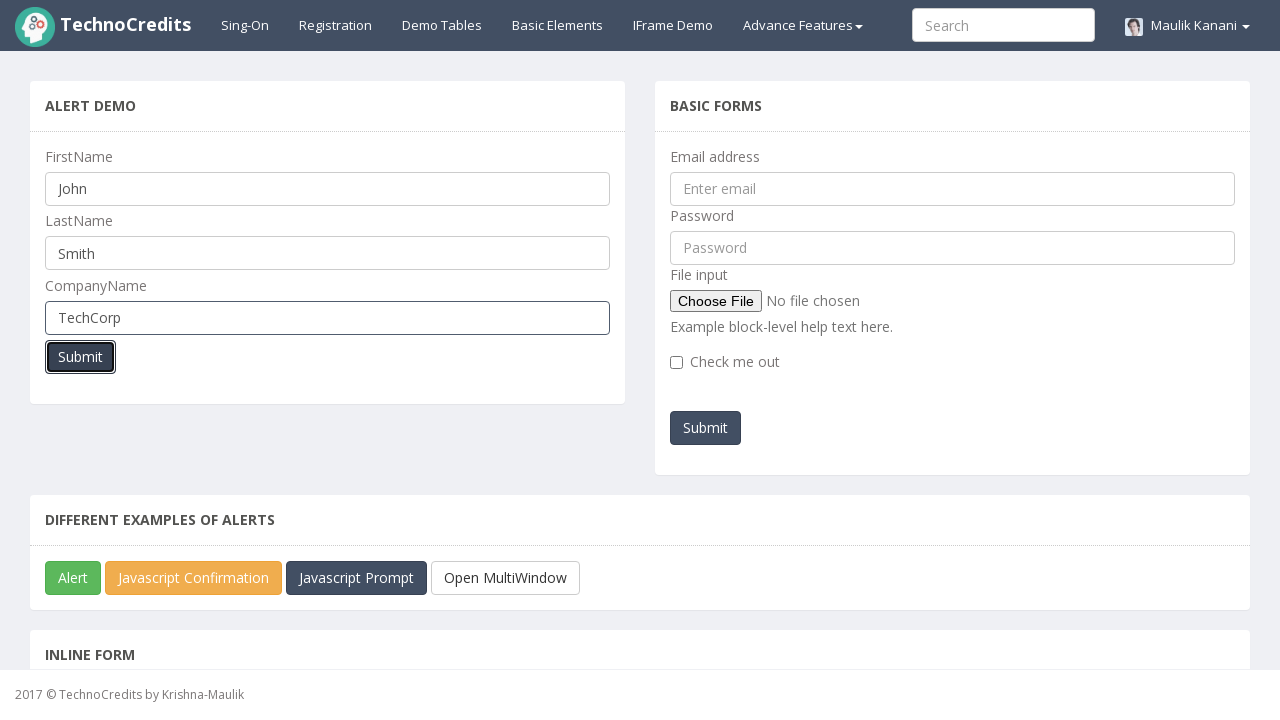

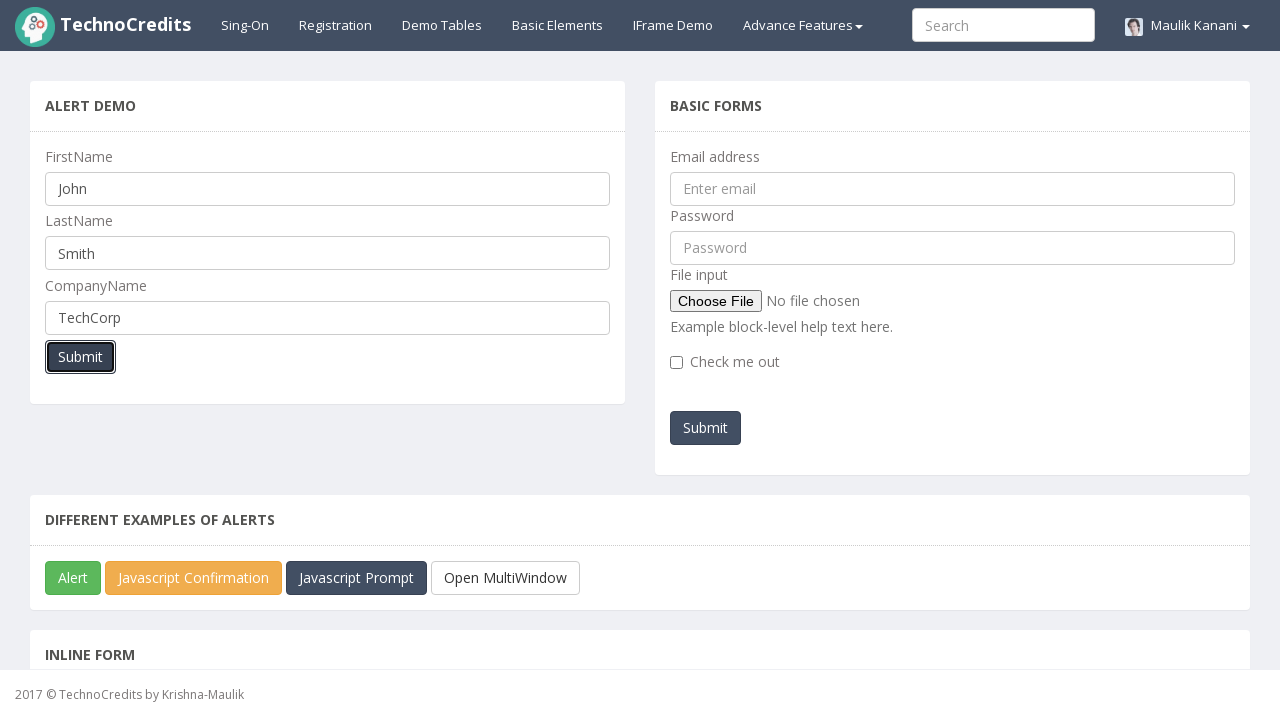